Tests PIN guessing functionality by trying multiple PIN combinations on a PIN guessing game website

Starting URL: https://www.guessthepin.com/

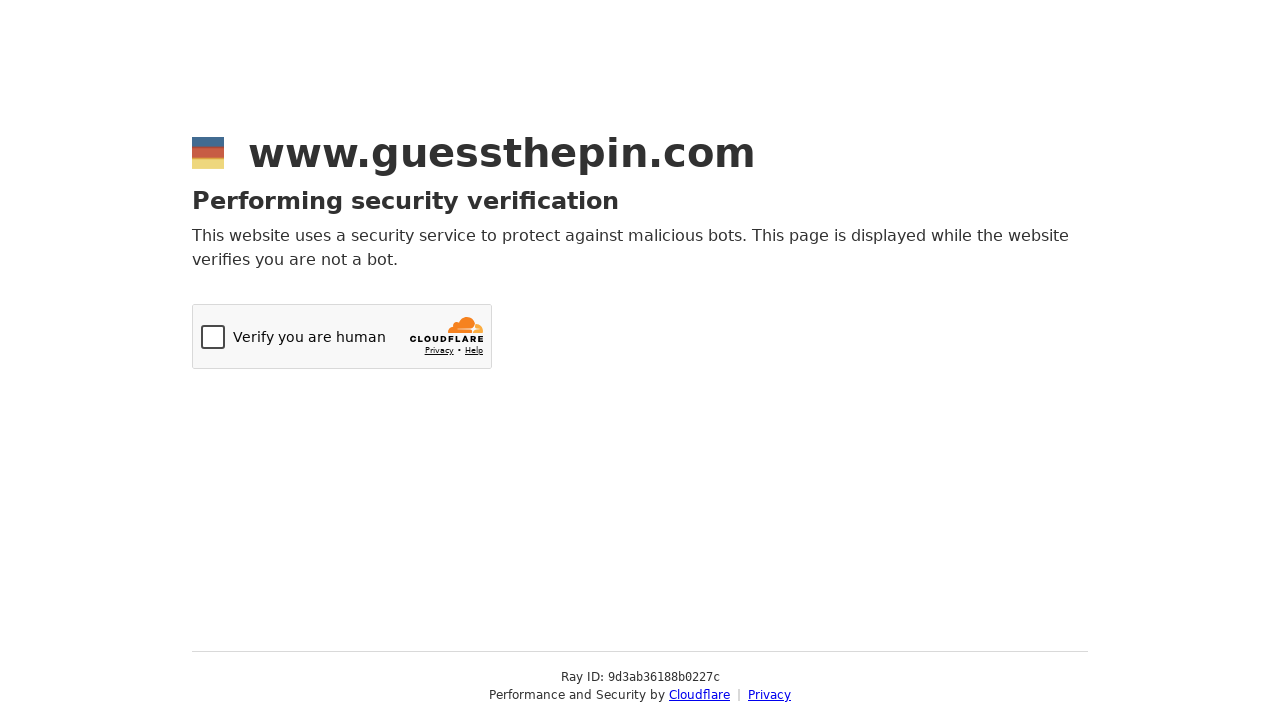

Page reloaded due to element not found
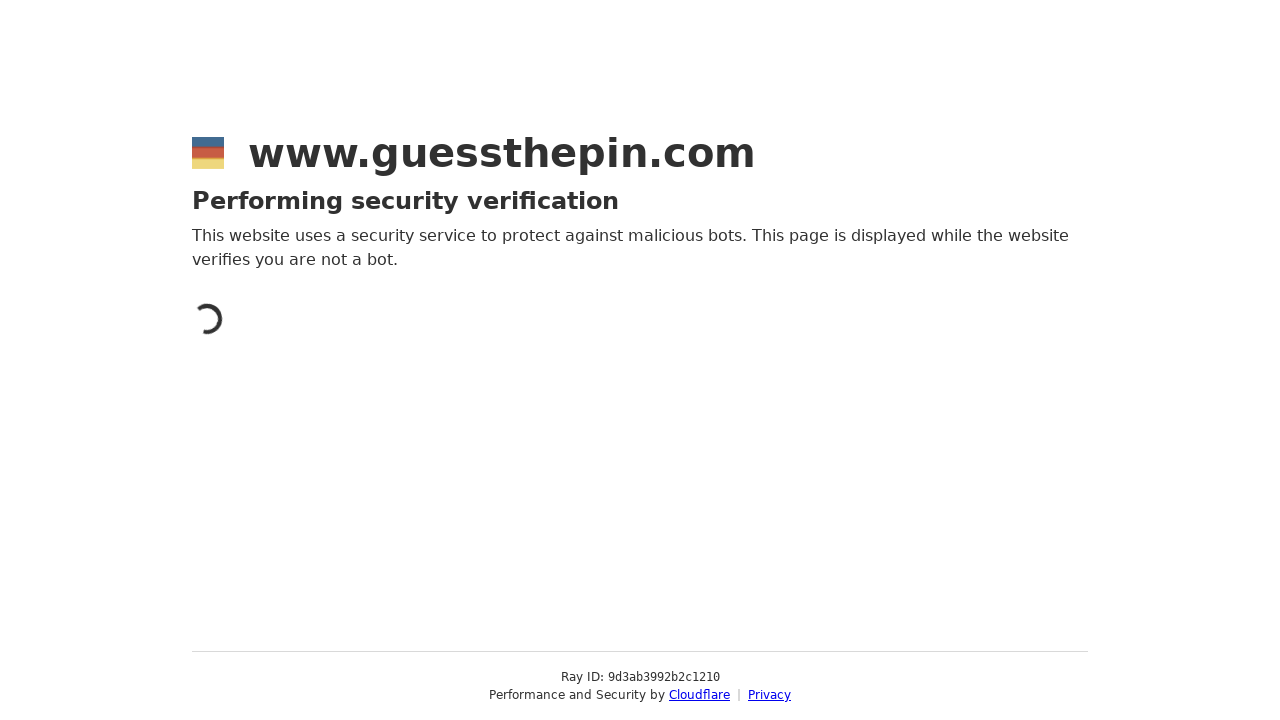

Waited 1000ms after page reload
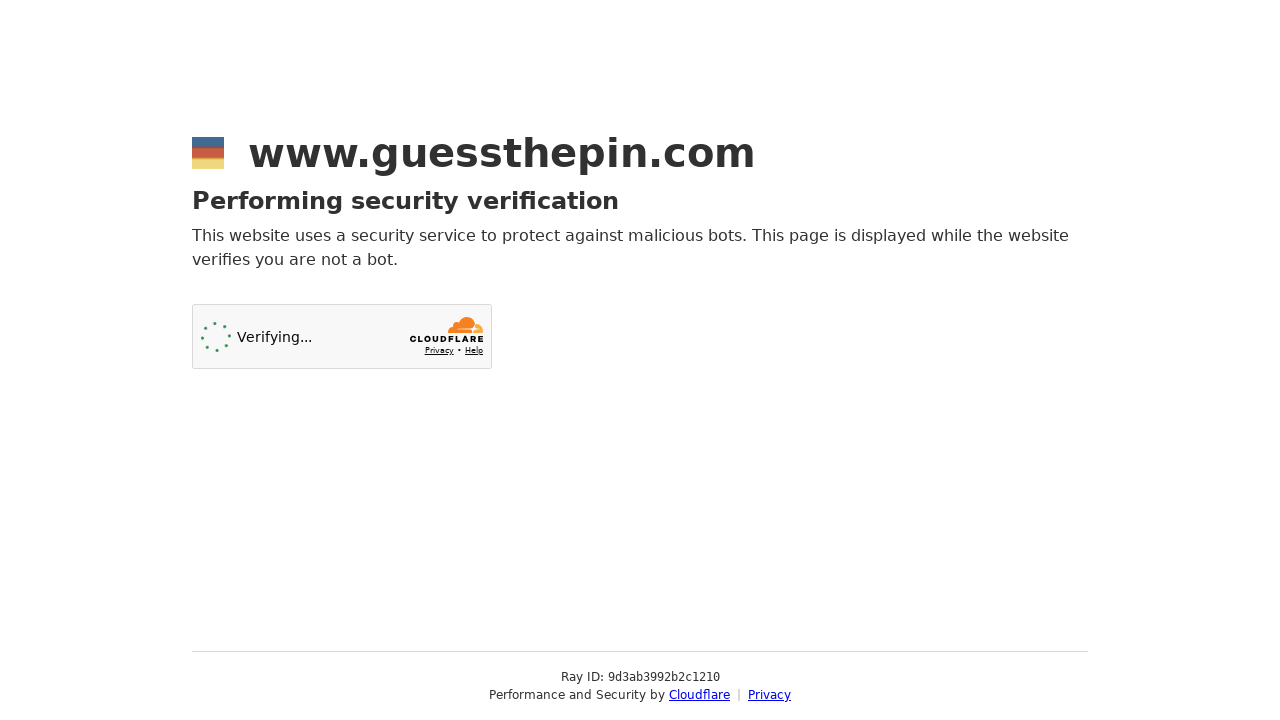

Page reloaded due to element not found
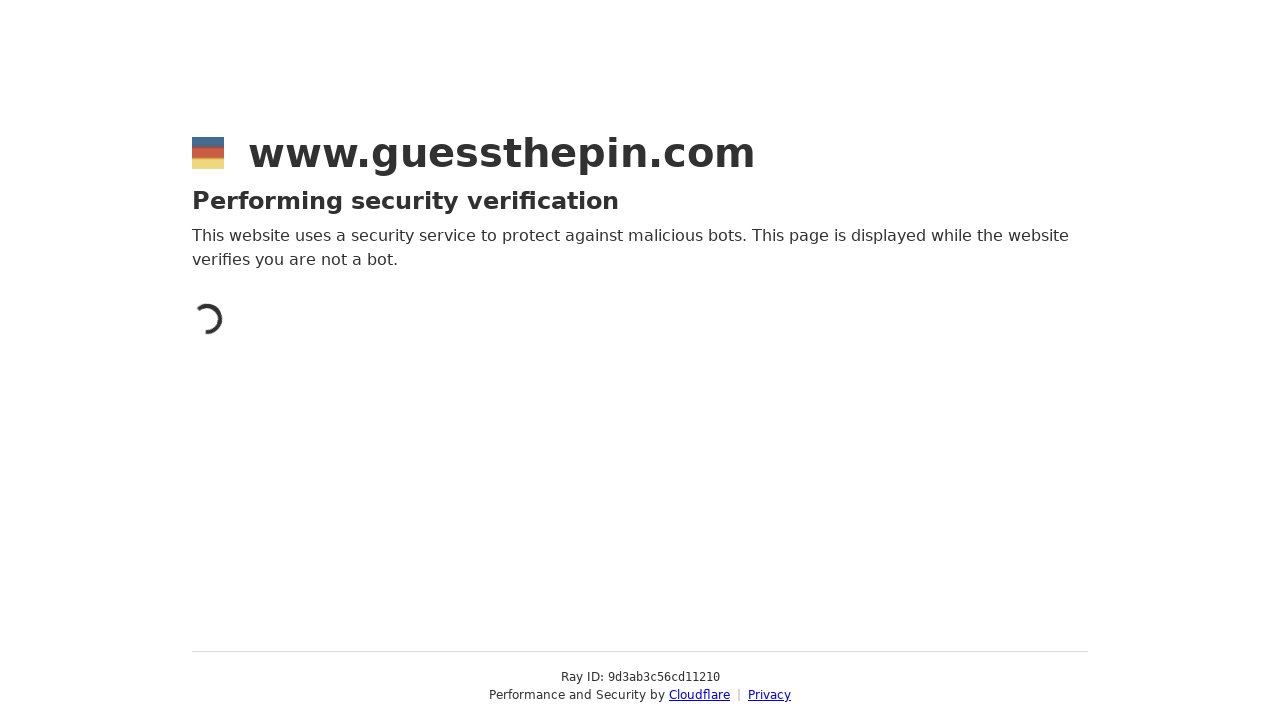

Waited 1000ms after page reload
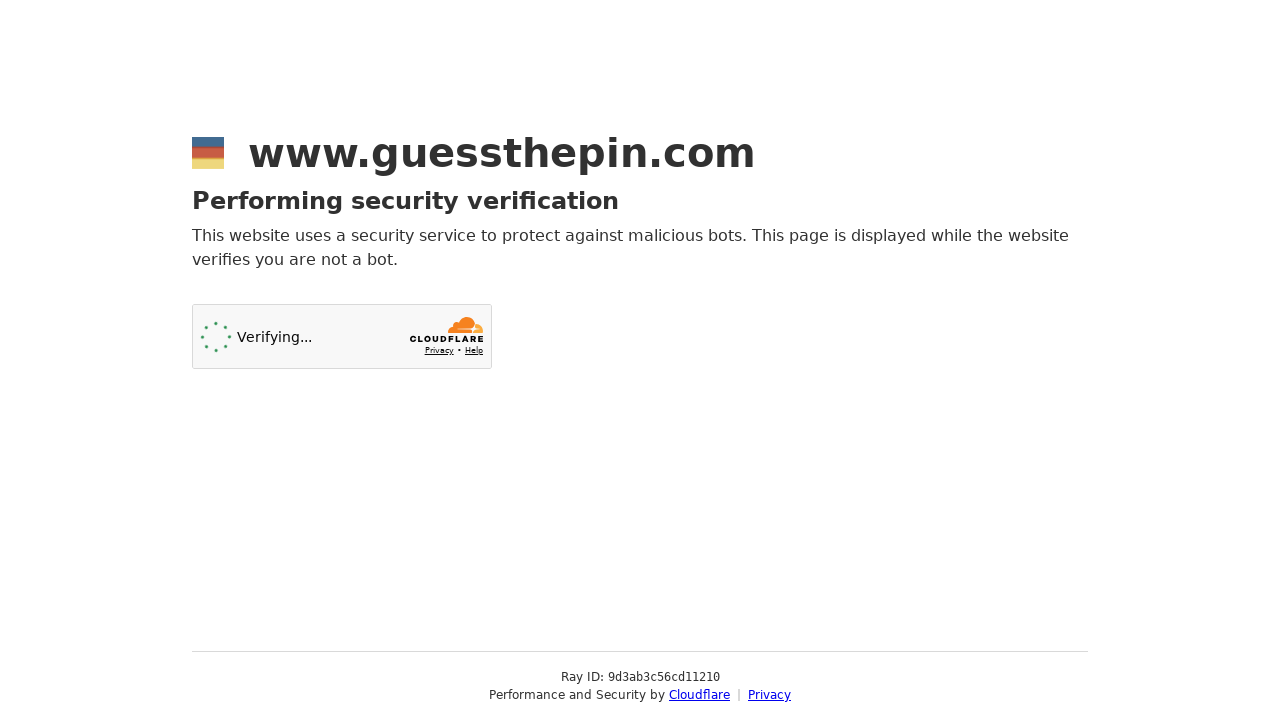

Page reloaded due to element not found
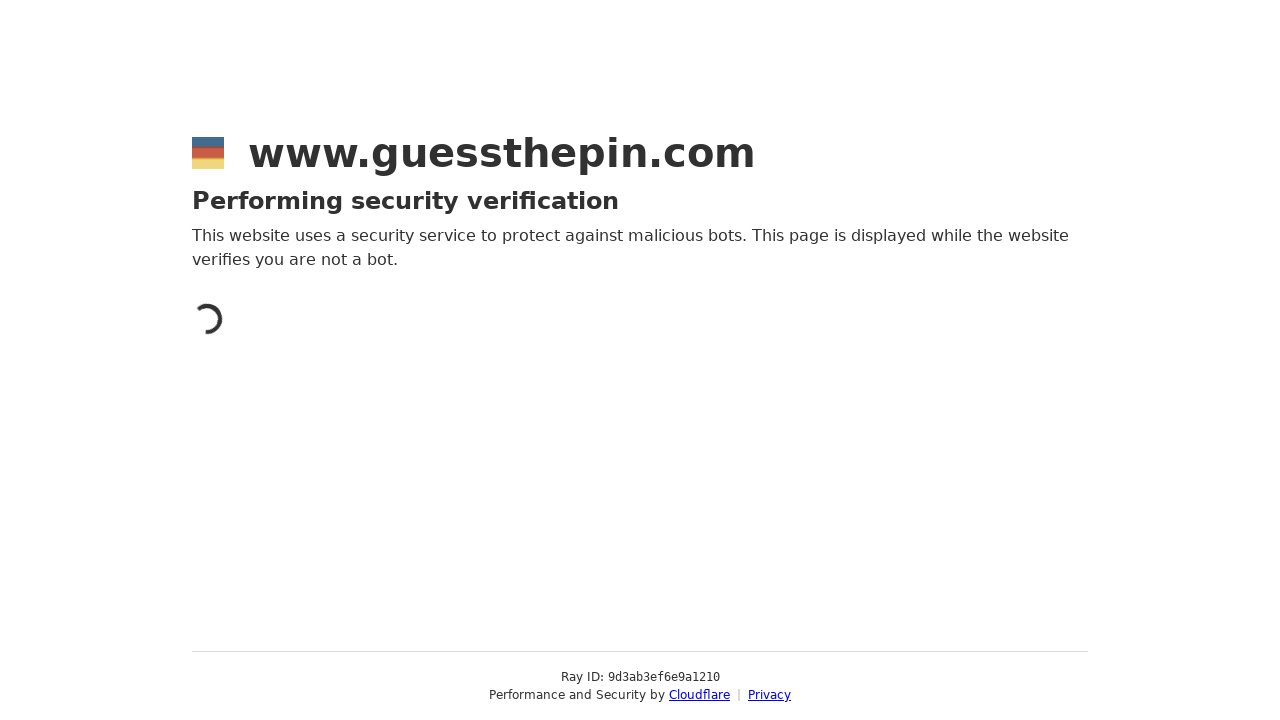

Waited 1000ms after page reload
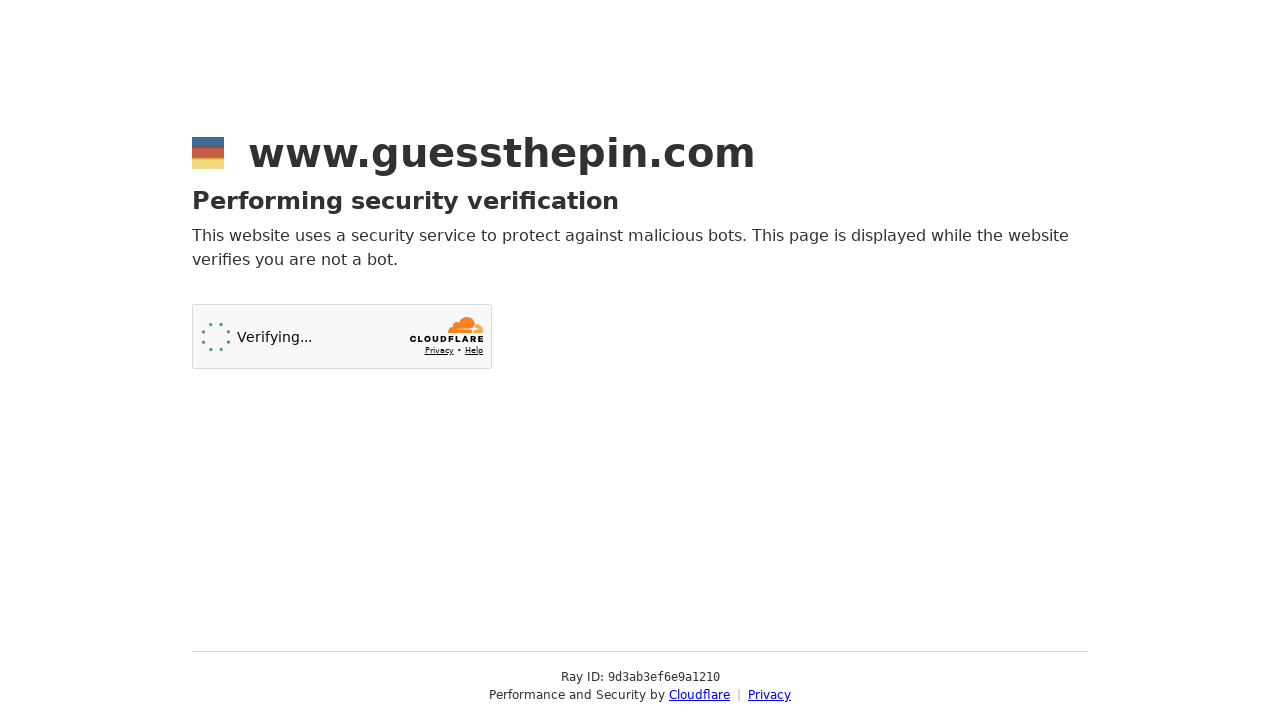

Page reloaded due to element not found
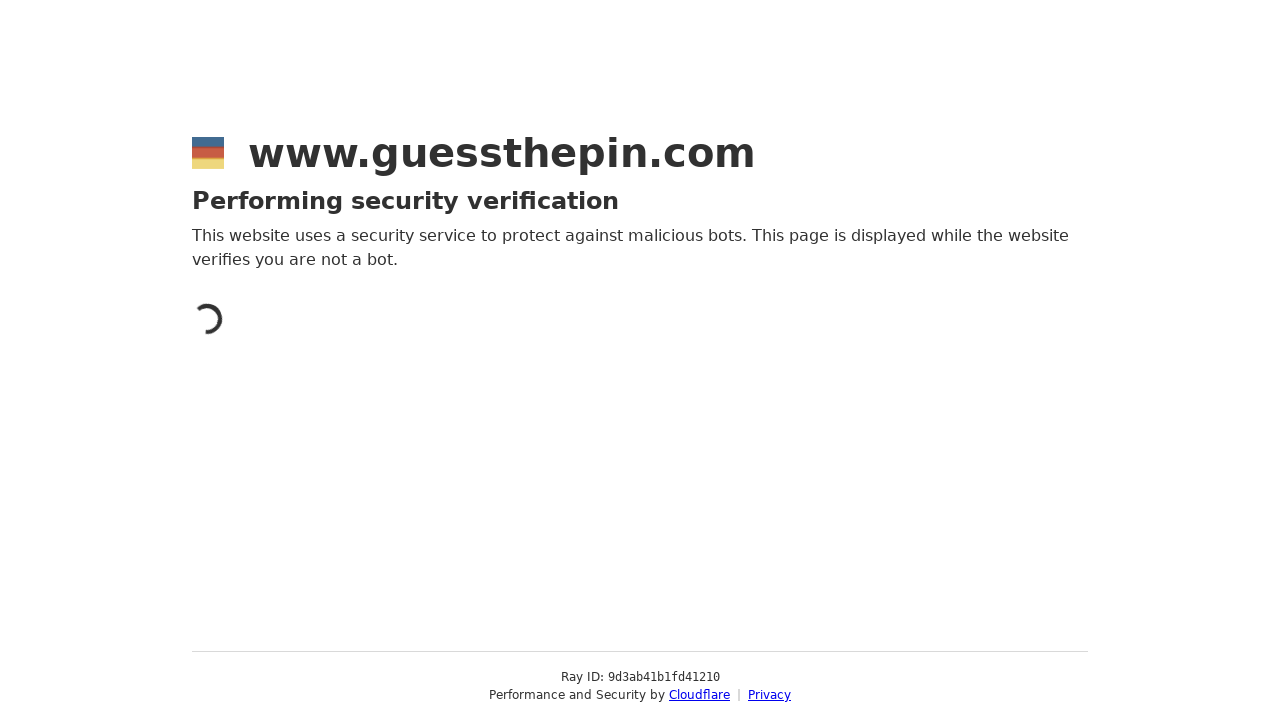

Waited 1000ms after page reload
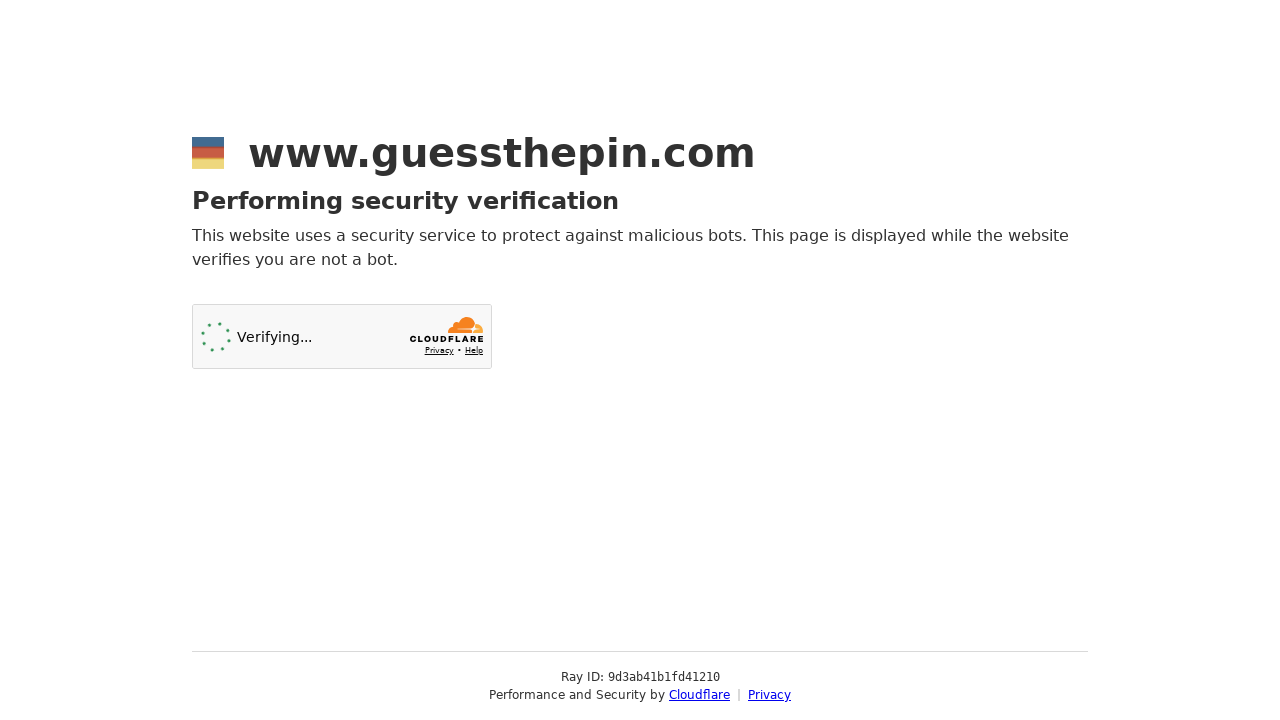

Page reloaded due to element not found
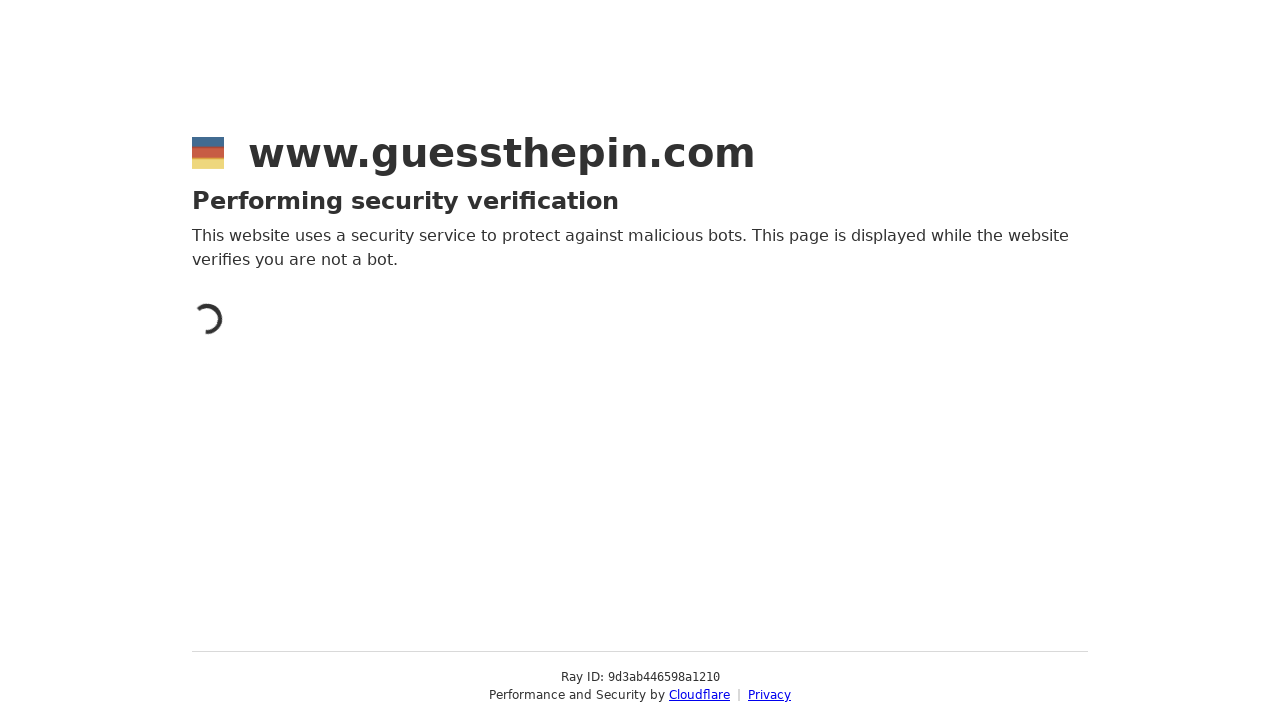

Waited 1000ms after page reload
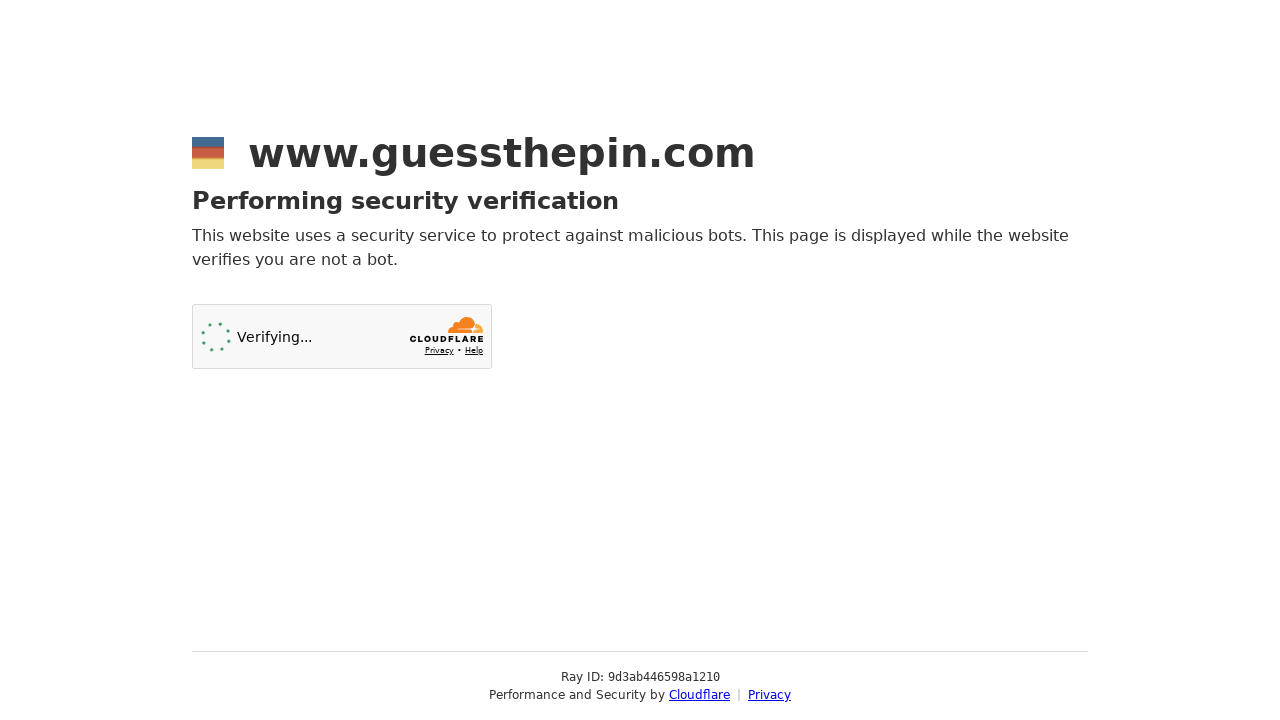

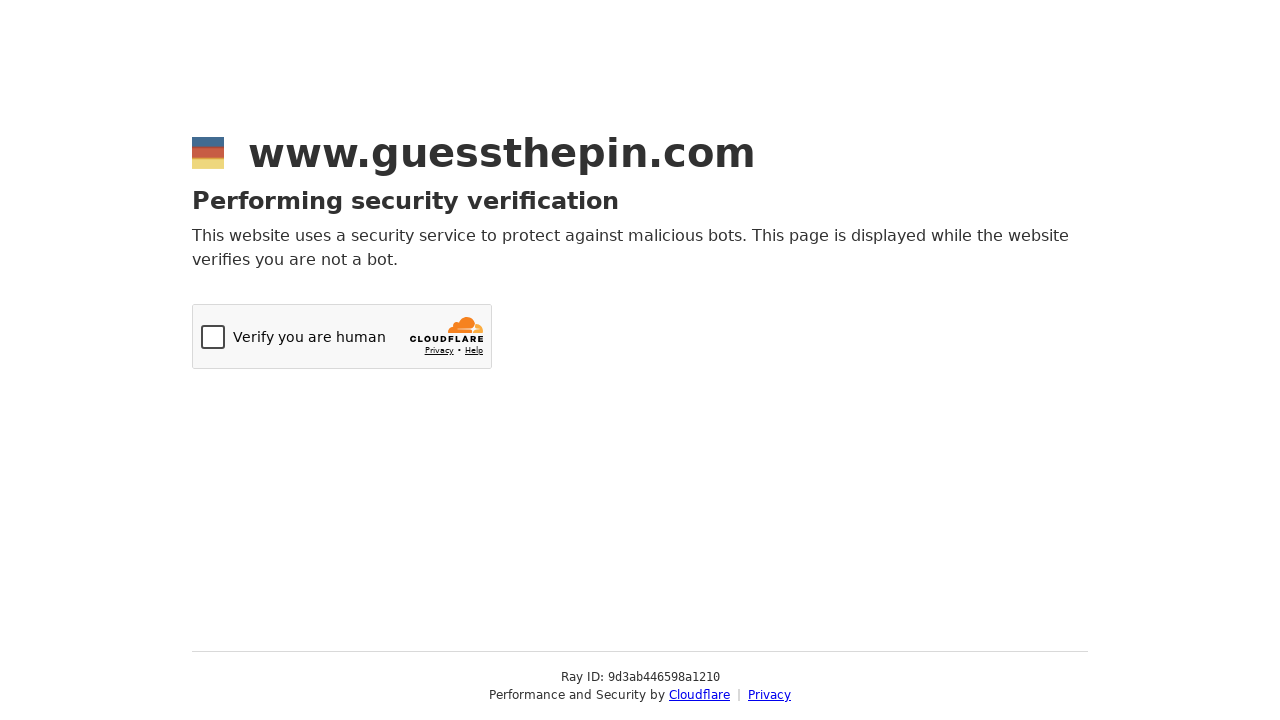